Tests jQuery UI selectable functionality by performing a click-and-drag selection from Item 1 to Item 5

Starting URL: https://jqueryui.com/selectable/

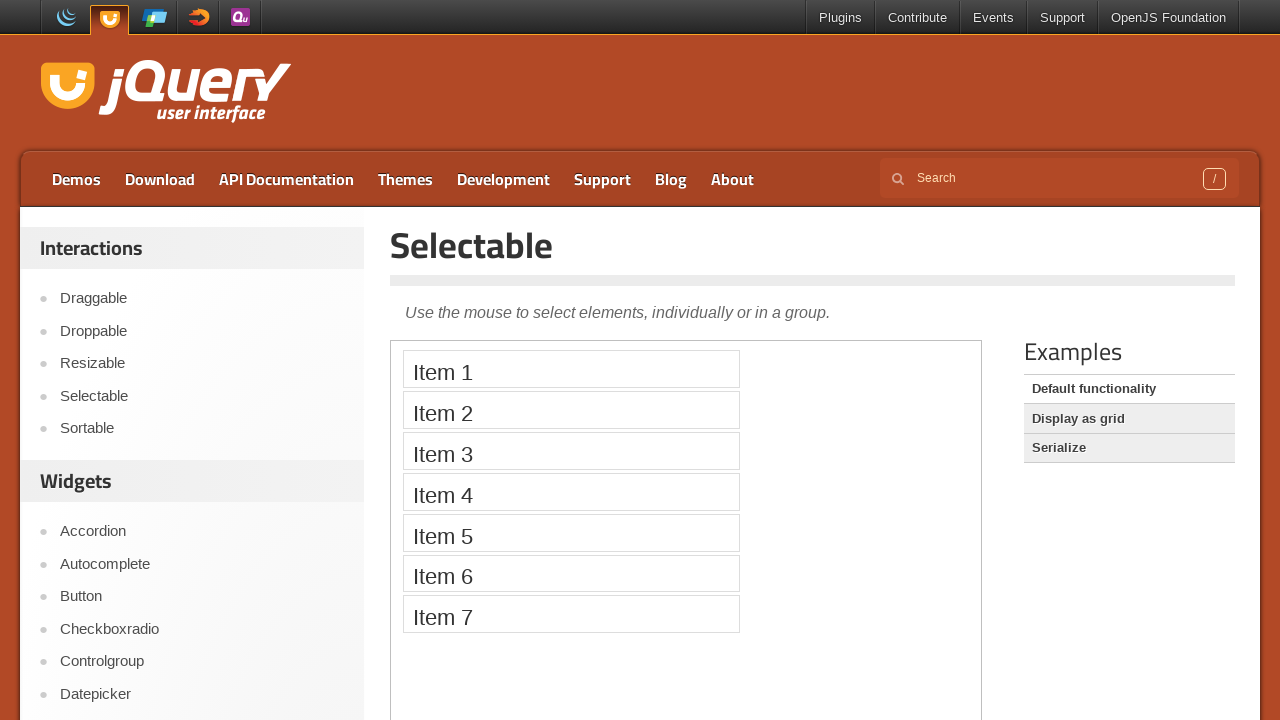

Waited for iframe body to load
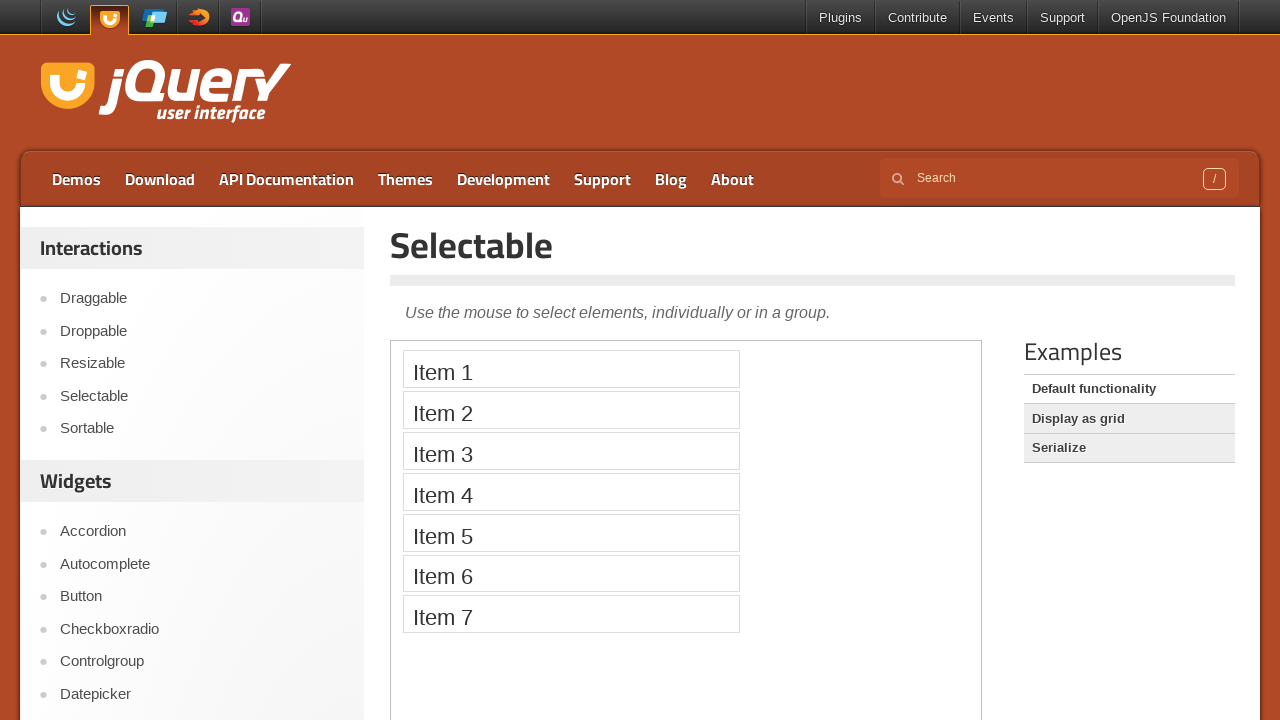

Located the iframe containing the selectable demo
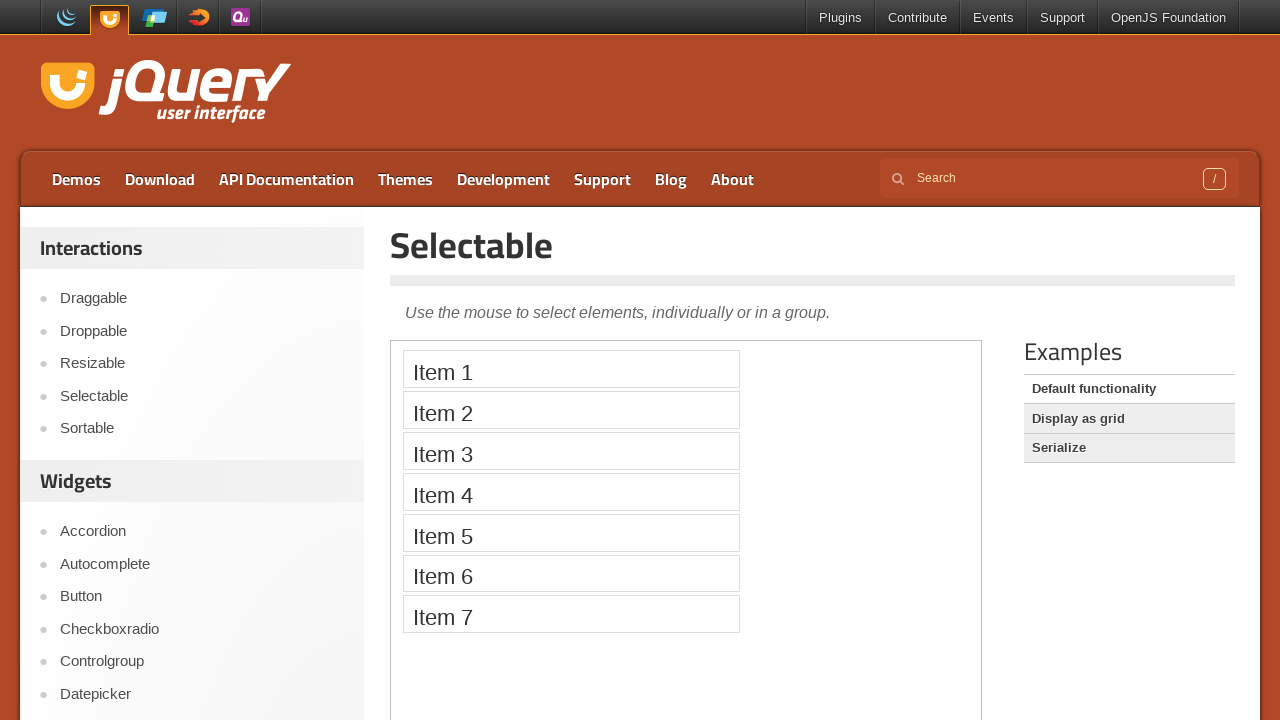

Located Item 1 element
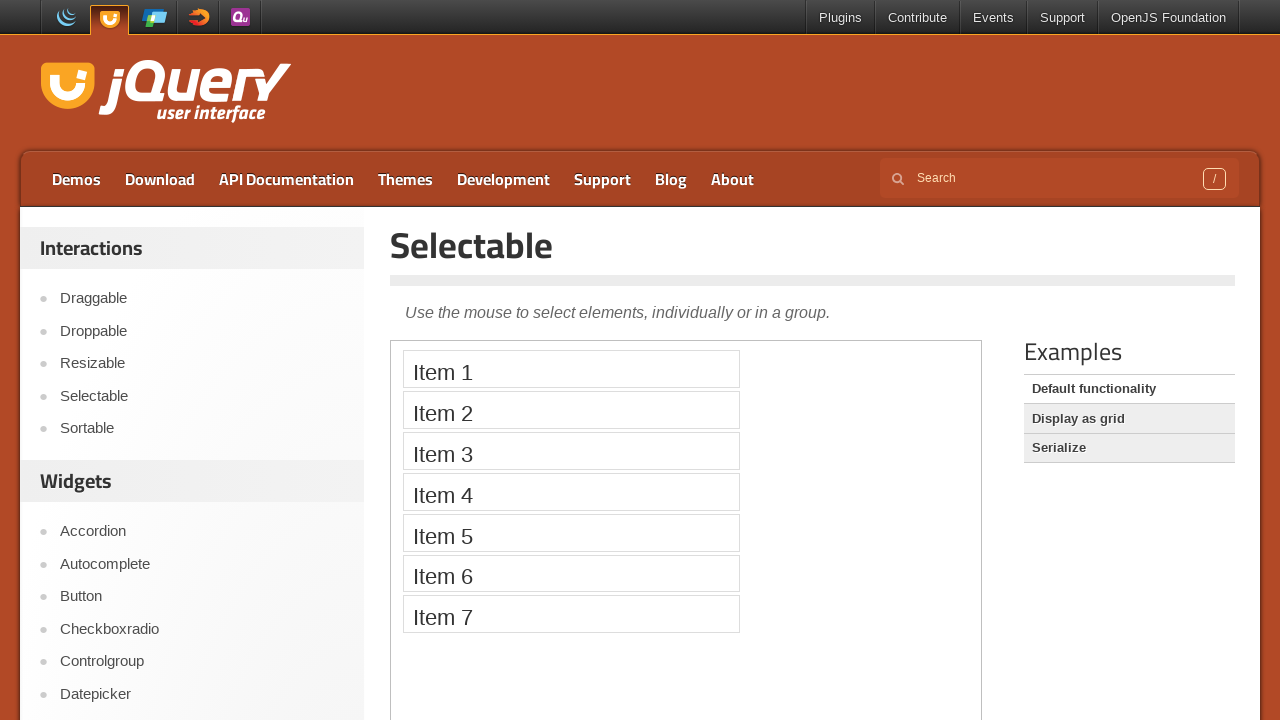

Located Item 5 element
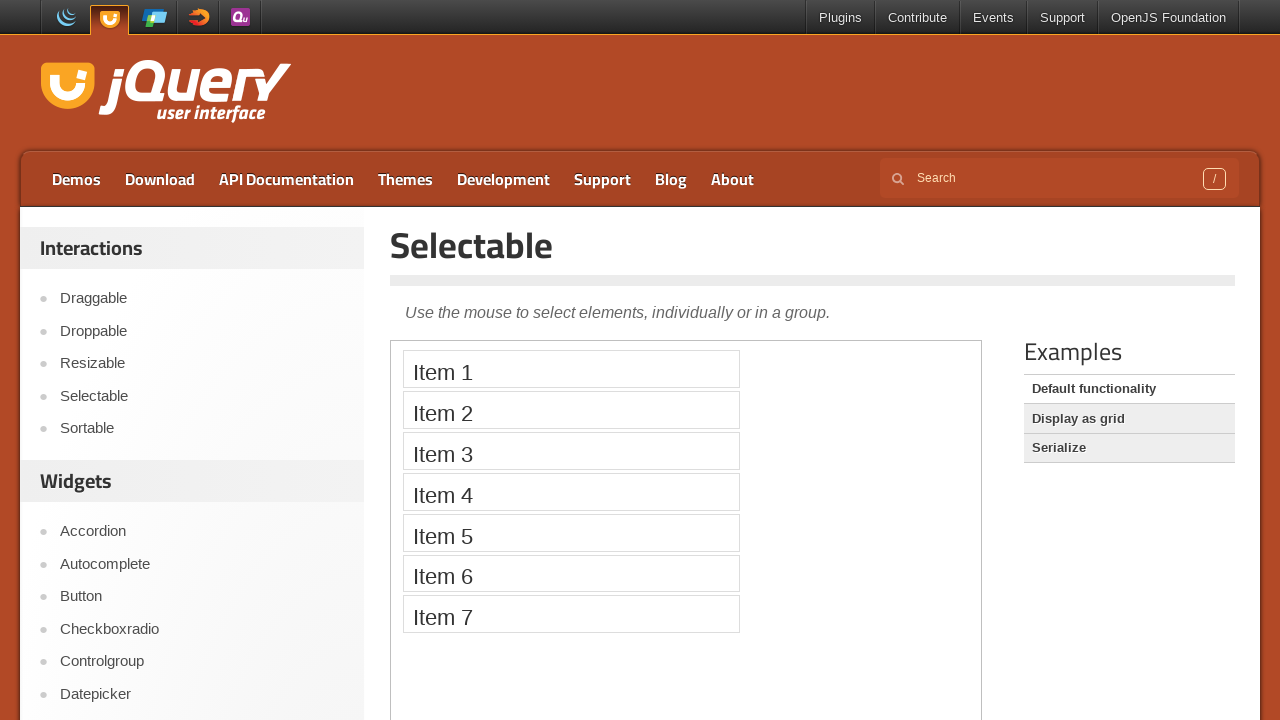

Performed click-and-drag selection from Item 1 to Item 5 at (571, 532)
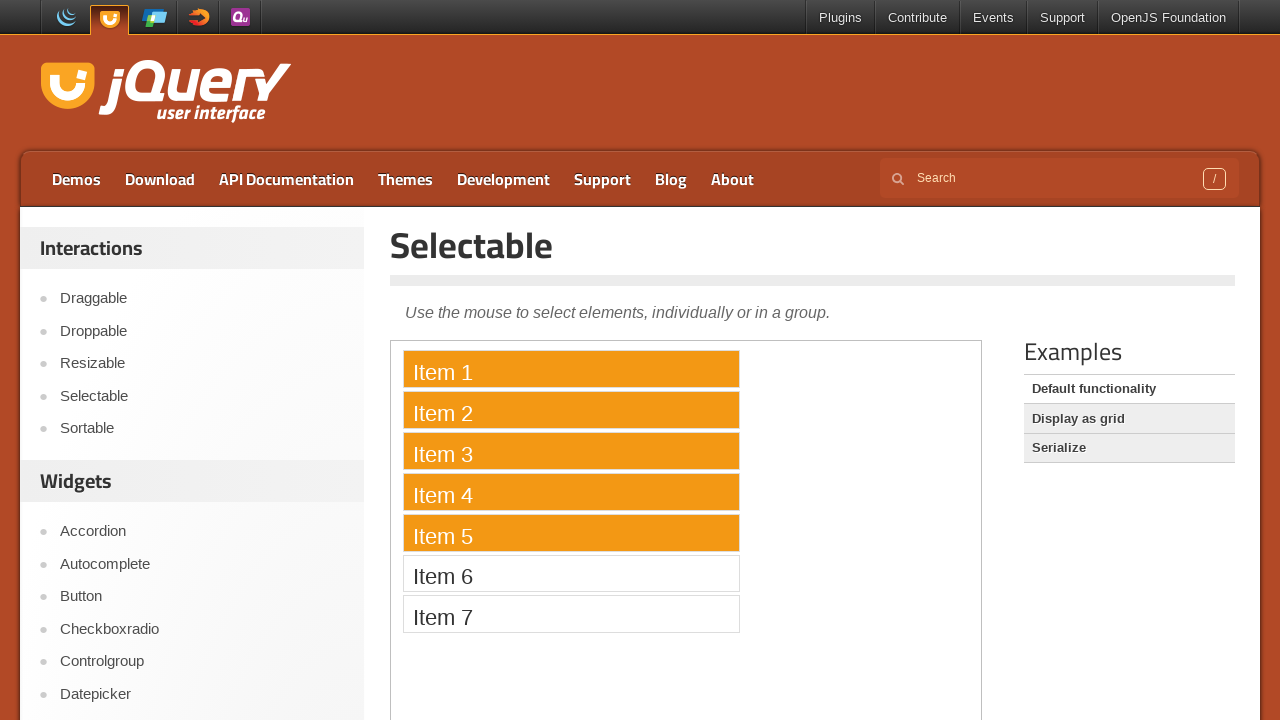

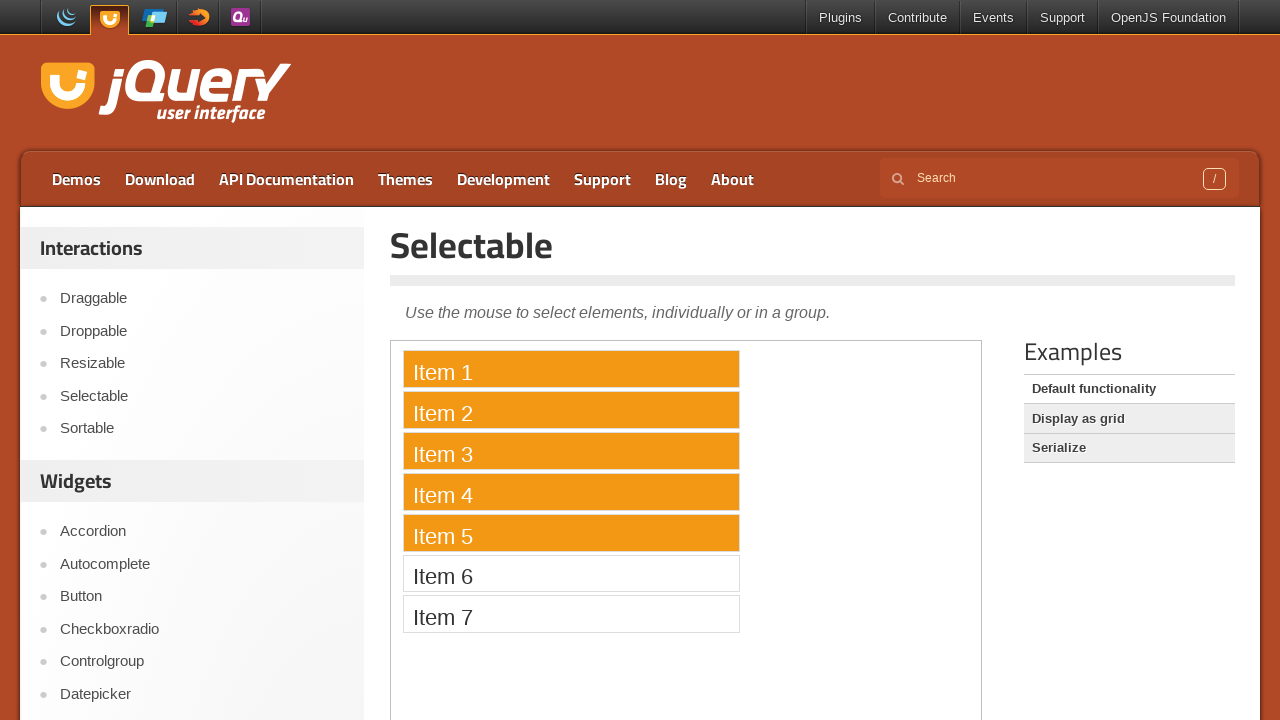